Tests single select dropdown functionality by selecting options using value, label, and index methods

Starting URL: https://demo.automationtesting.in/Register.html

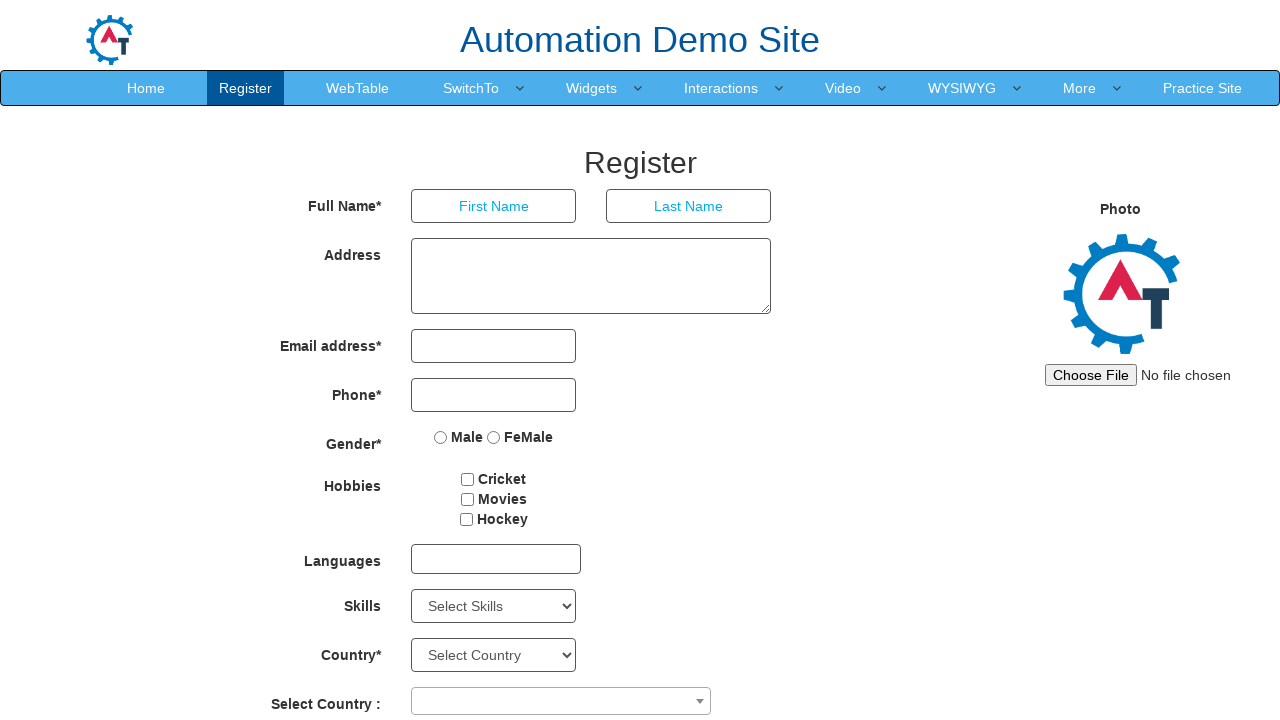

Navigated to Register page
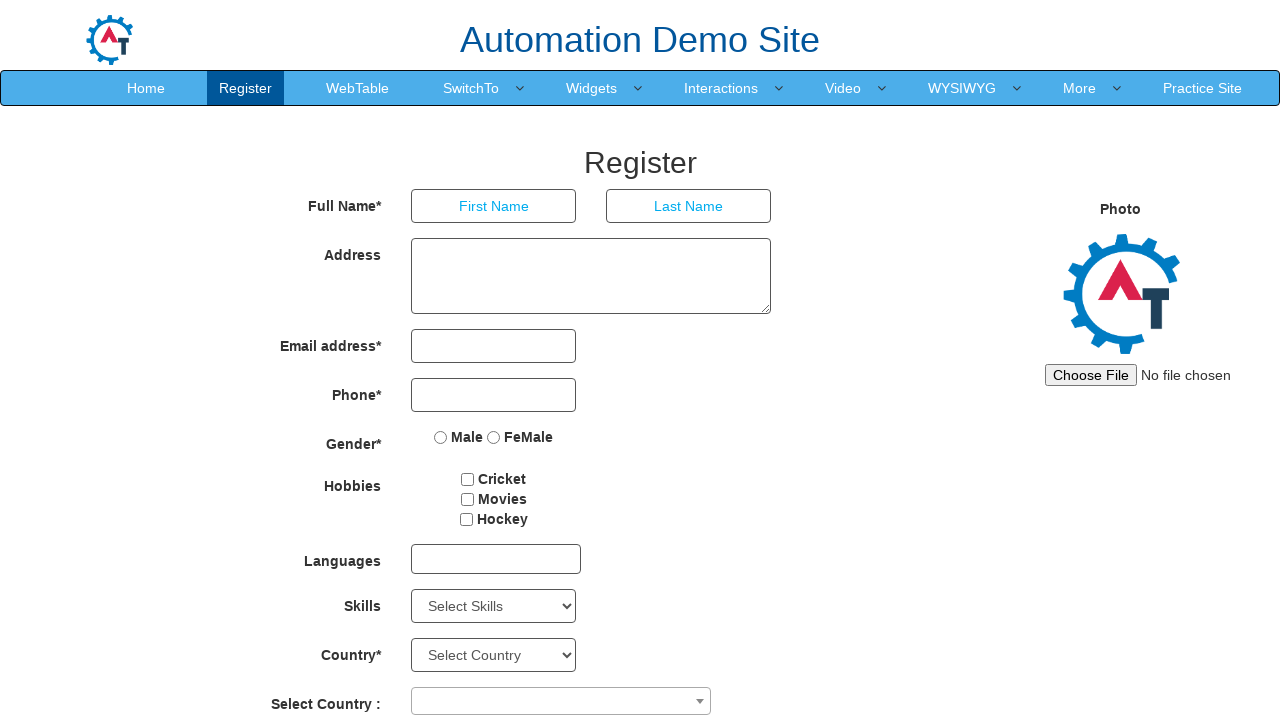

Selected 'Analytics' option by value in Skills dropdown on #Skills
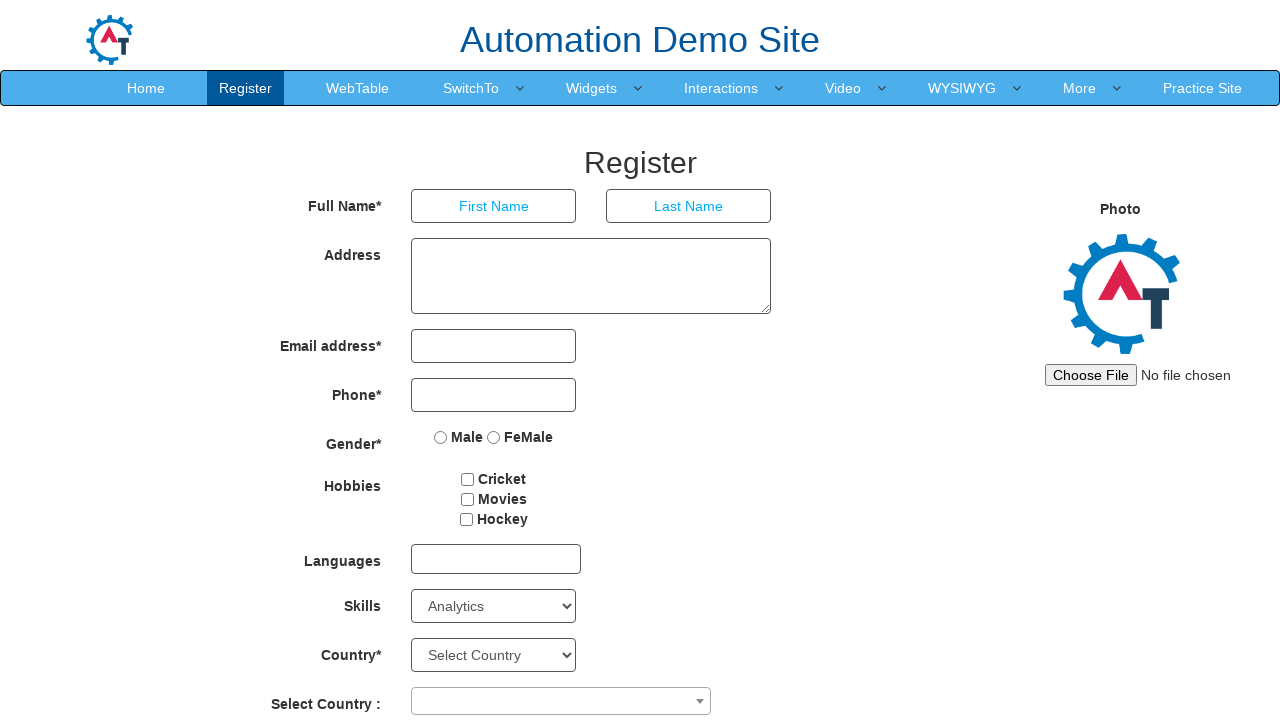

Selected 'Engineering' option by label in Skills dropdown on #Skills
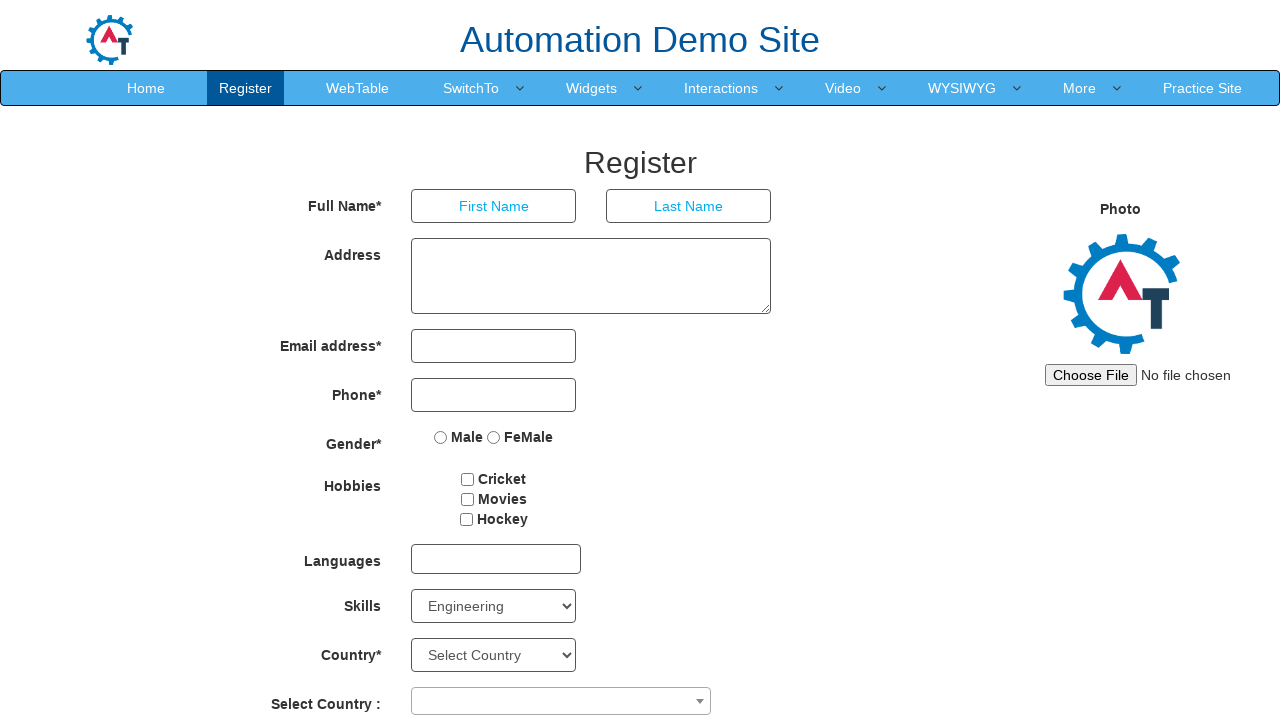

Selected option at index 3 in Skills dropdown on #Skills
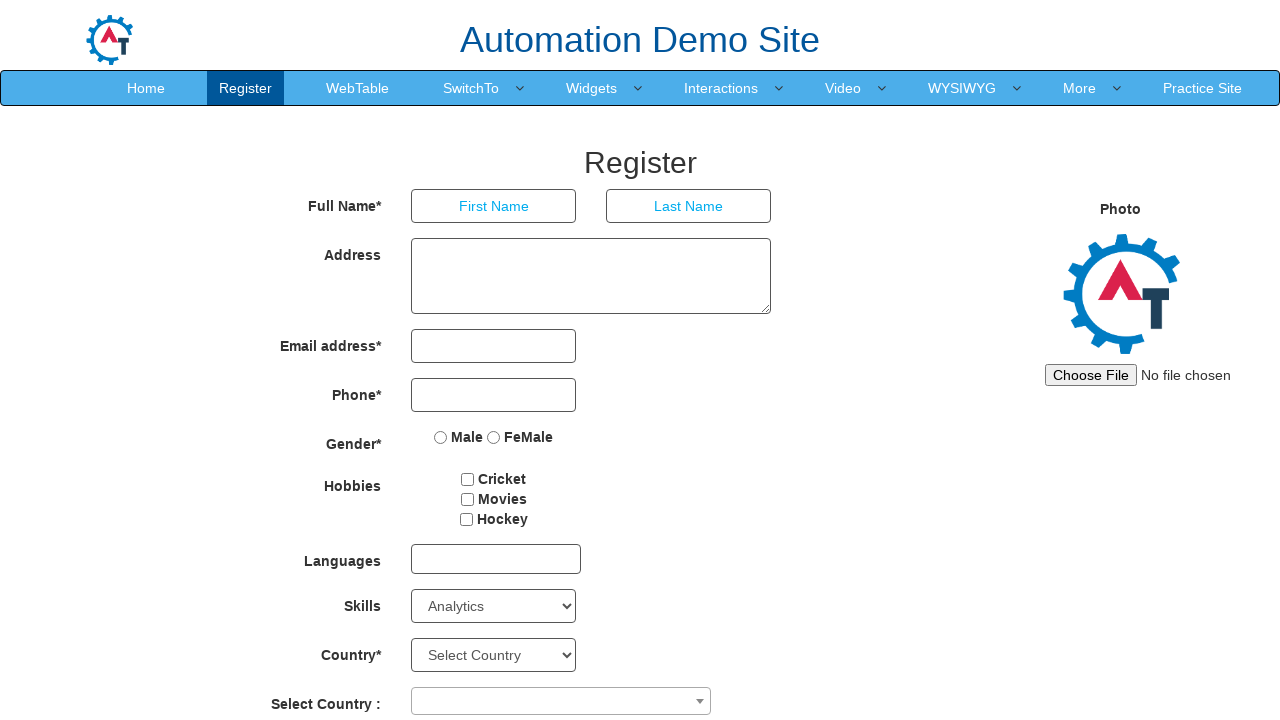

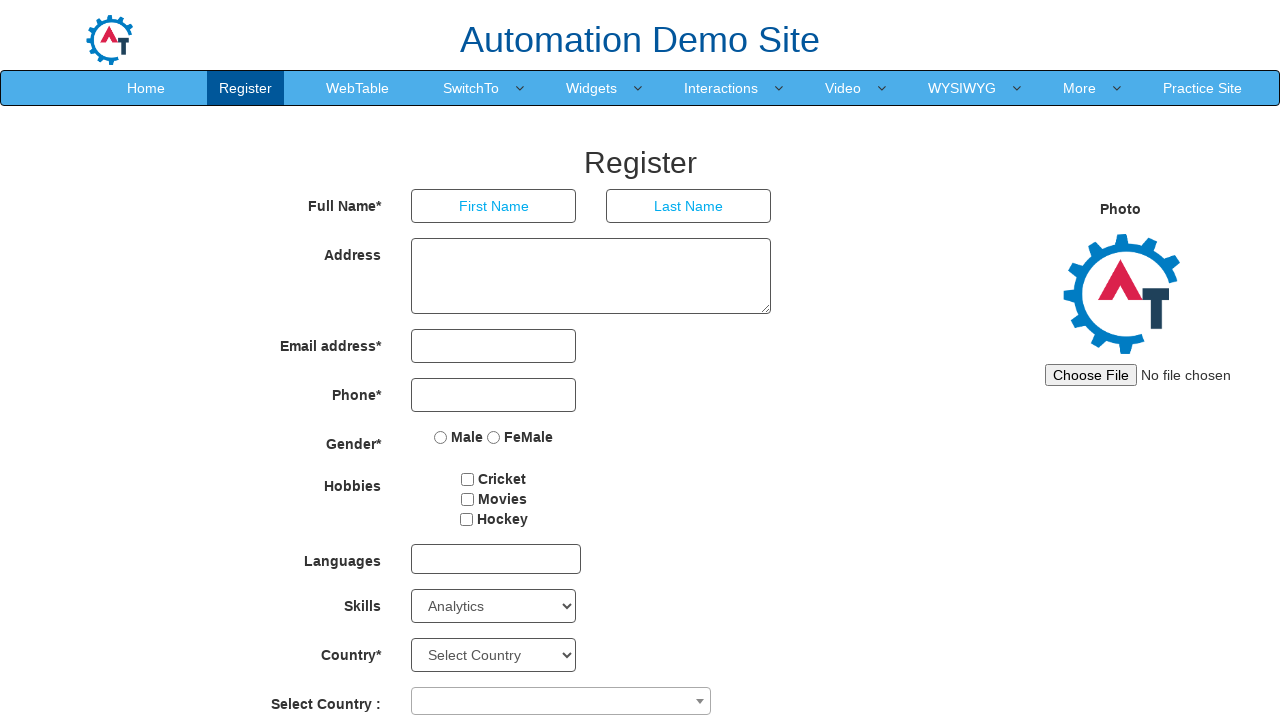